Navigates to the WIPO IPC publication website and verifies the presence and state of search form elements

Starting URL: https://ipcpub.wipo.int/?notion=scheme&version=20220101&symbol=none&menulang=en&lang=en&viewmode=f&fipcpc=no&showdeleted=yes&indexes=no&headings=yes&notes=yes&direction=o2n&initial=A&cwid=none&tree=no&searchmode=smart

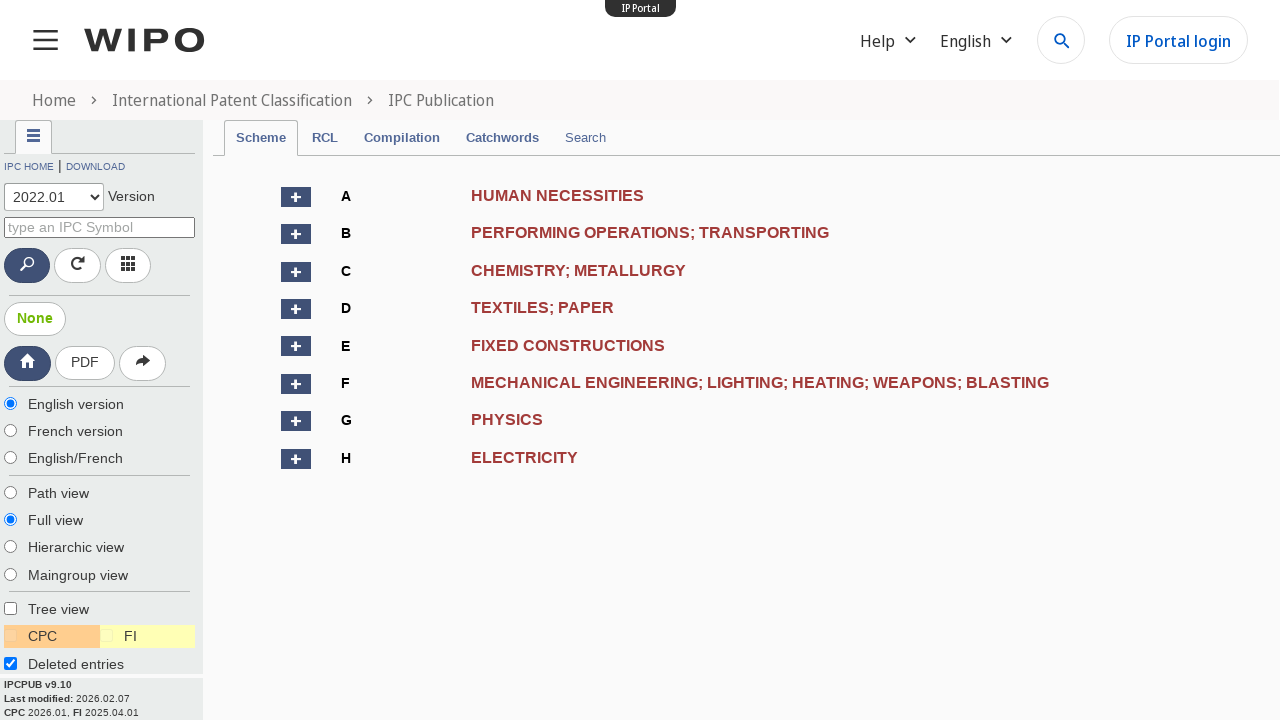

Navigated to WIPO IPC publication website
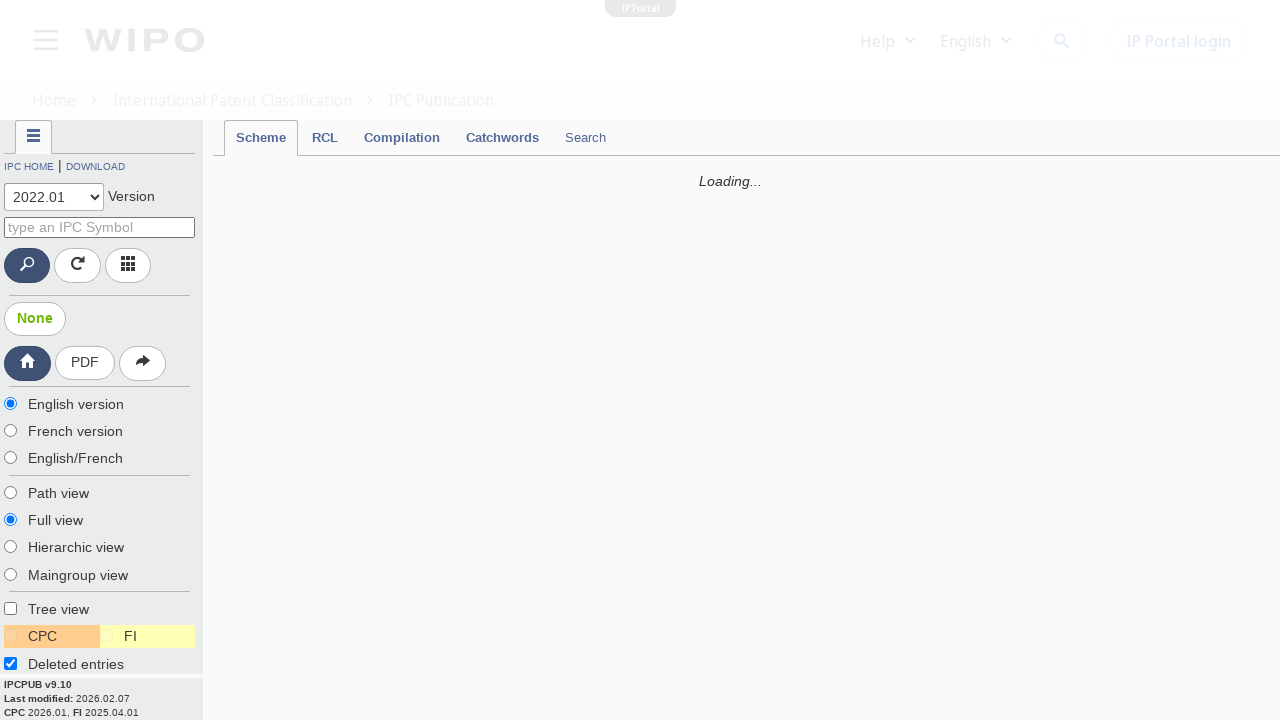

Located search form textbox element
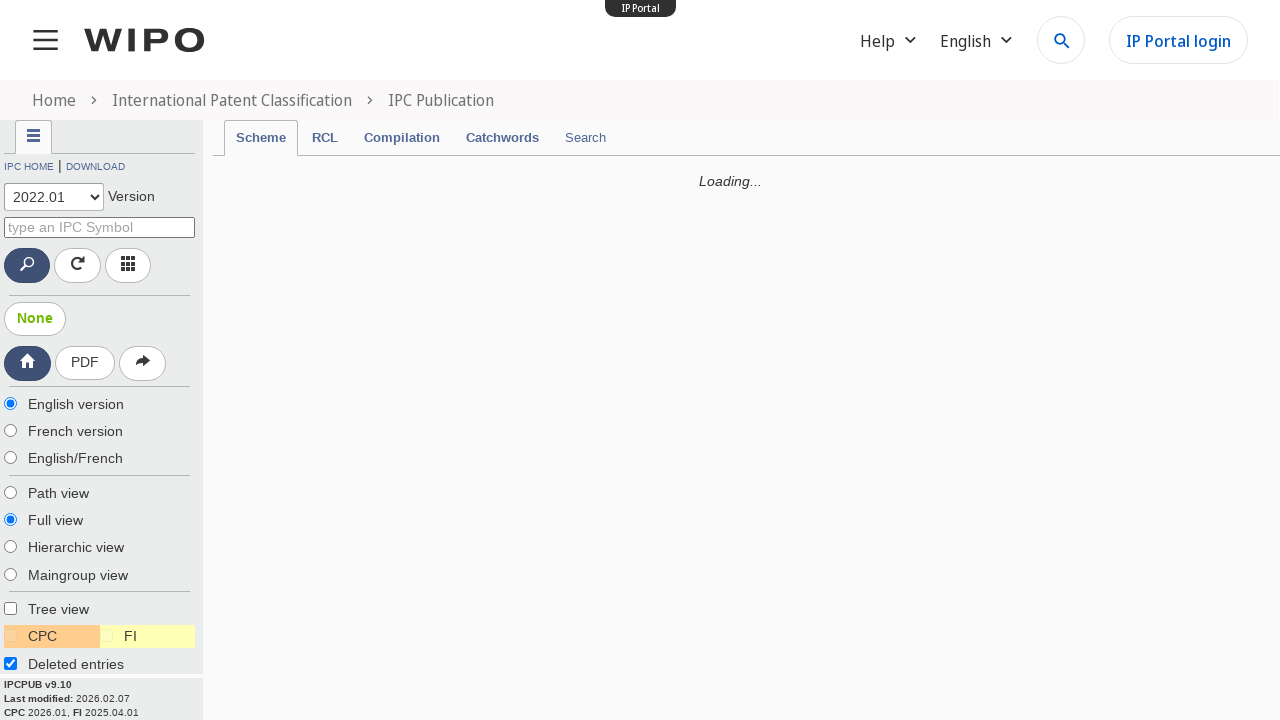

Verified search form textbox is visible
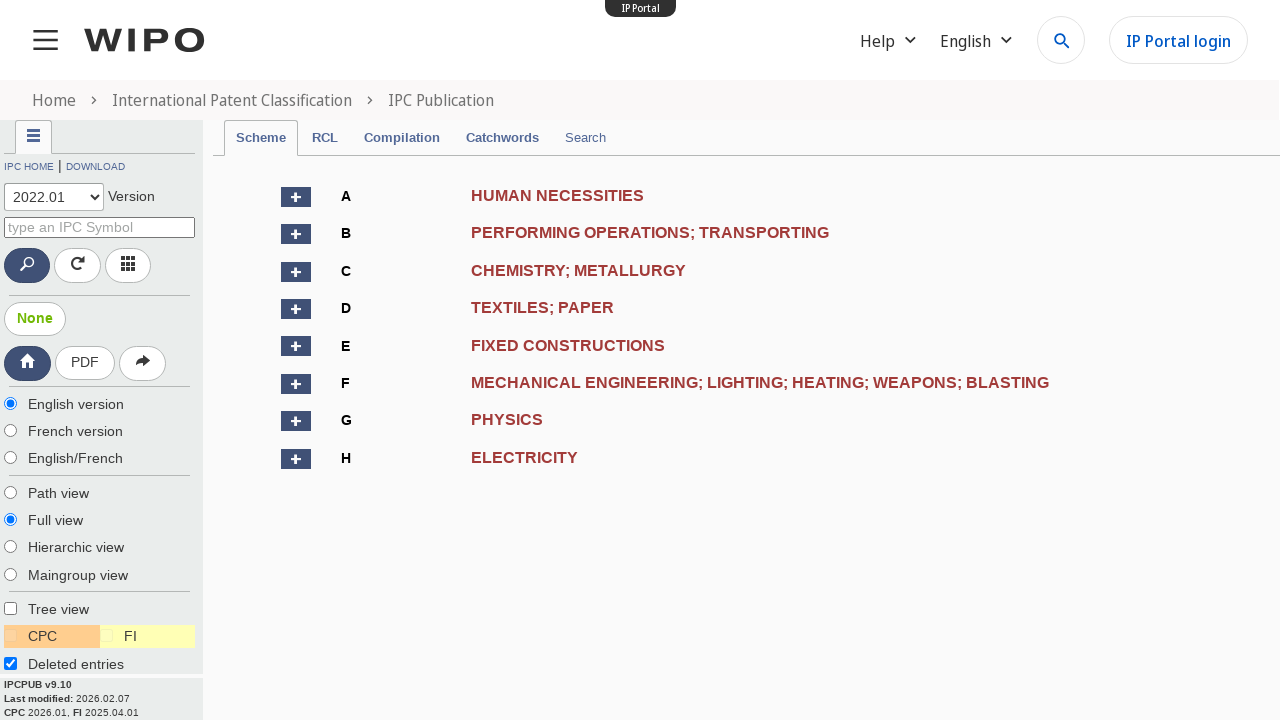

Verified search form textbox is enabled
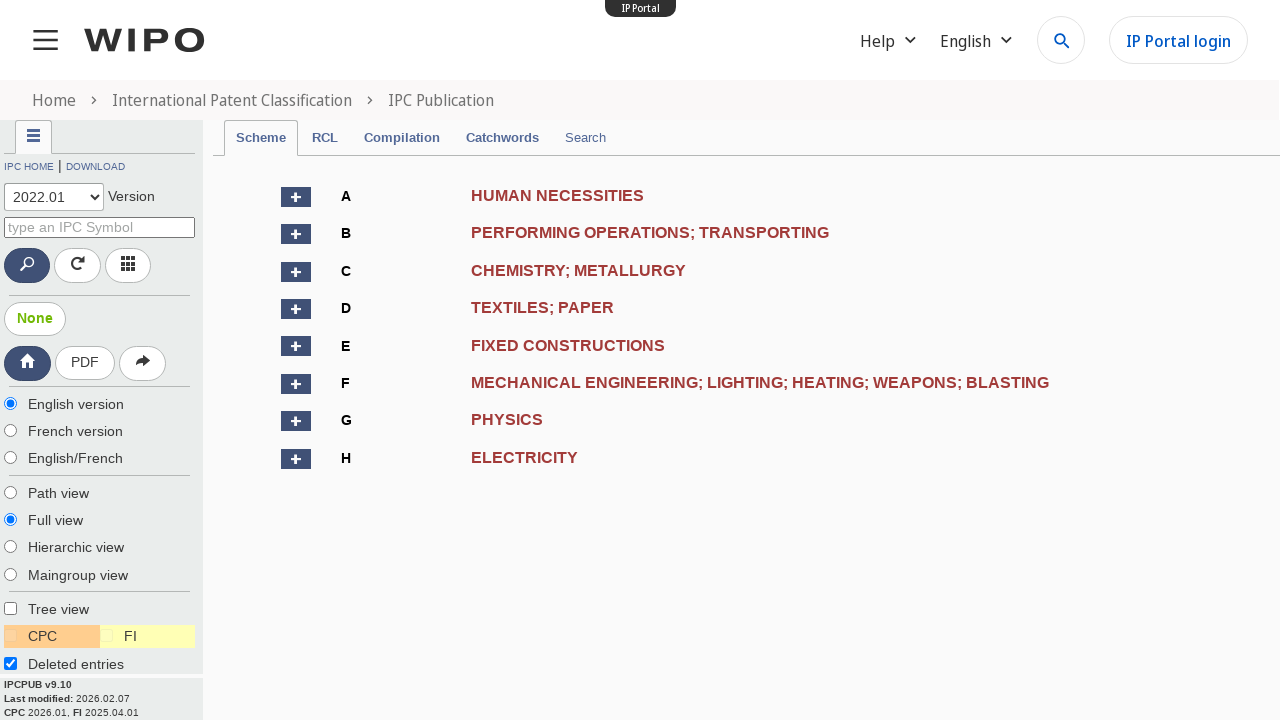

Located radio button with value 'f'
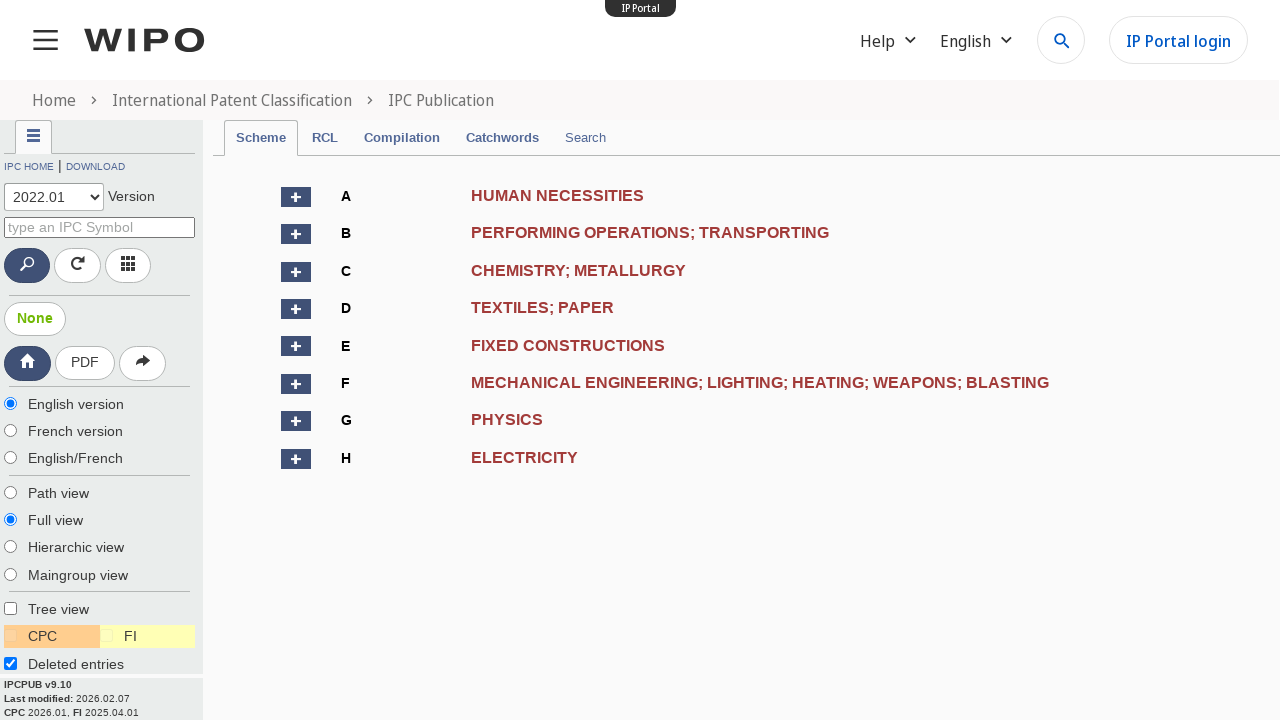

Verified radio button with value 'f' is selected
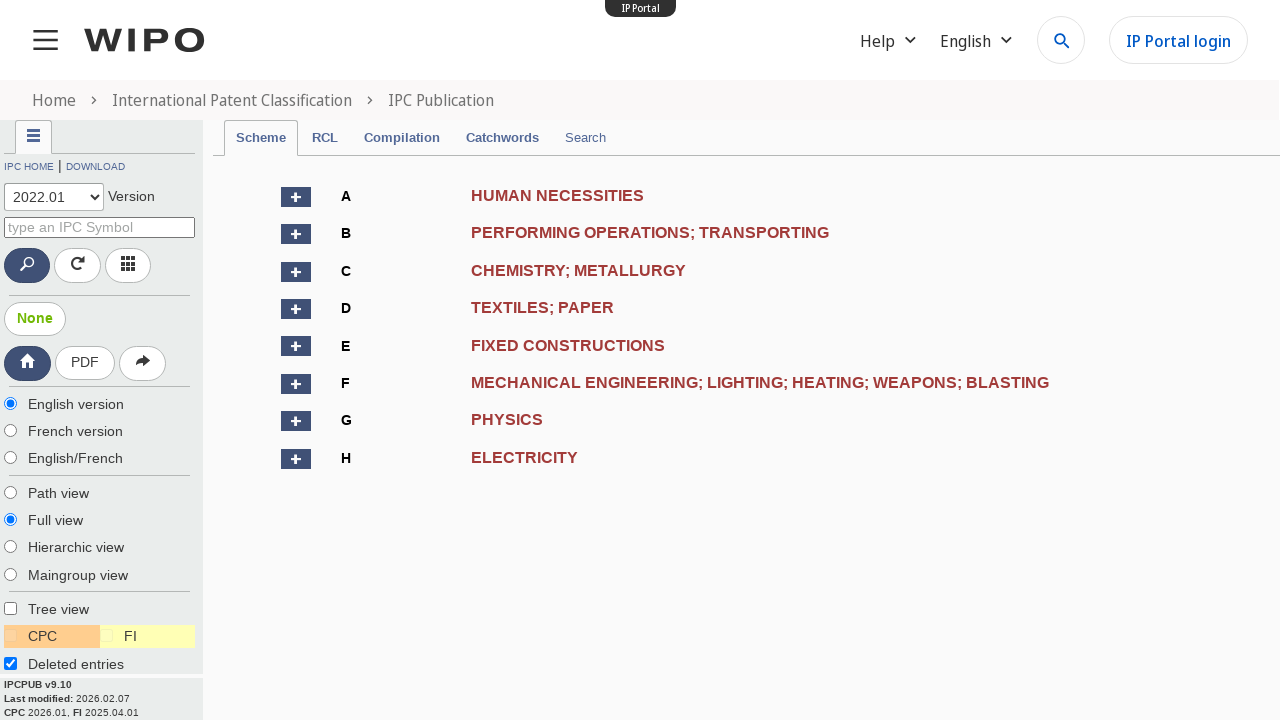

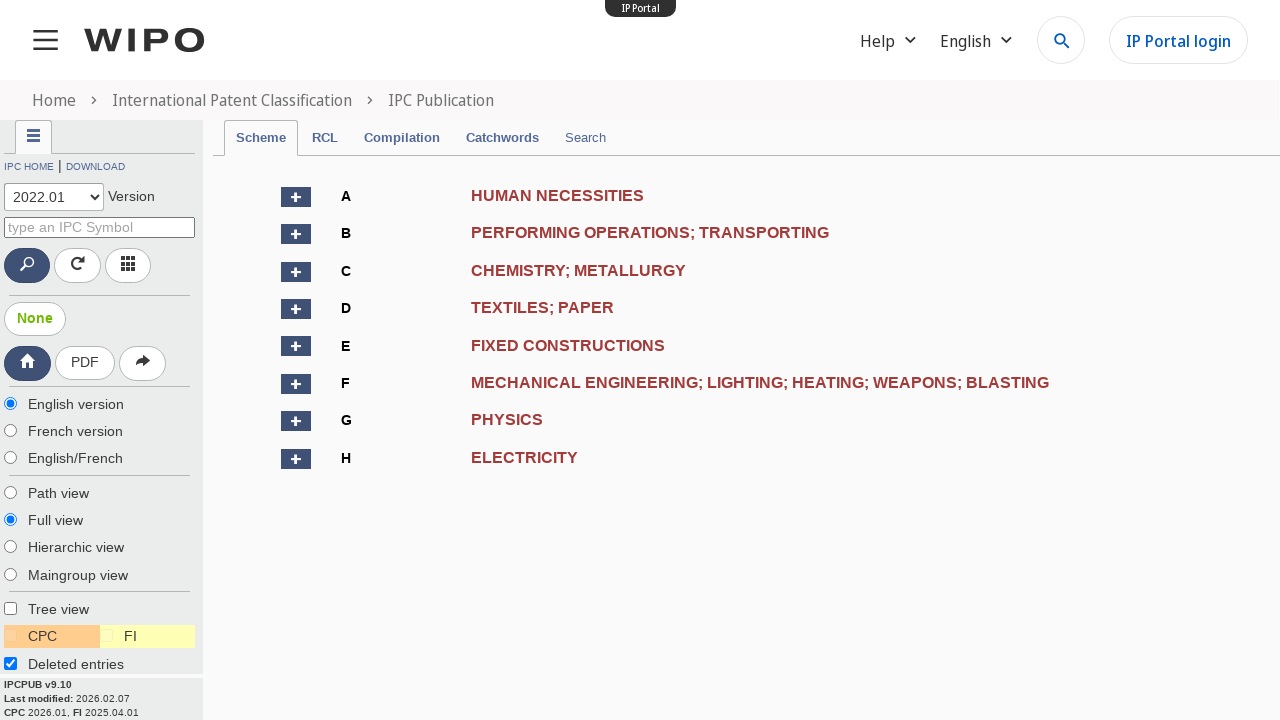